Navigates to a registration page, clicks on a navigation link to view a data grid/table, and iterates through the table cells to verify content is displayed

Starting URL: http://demo.automationtesting.in/Register.html

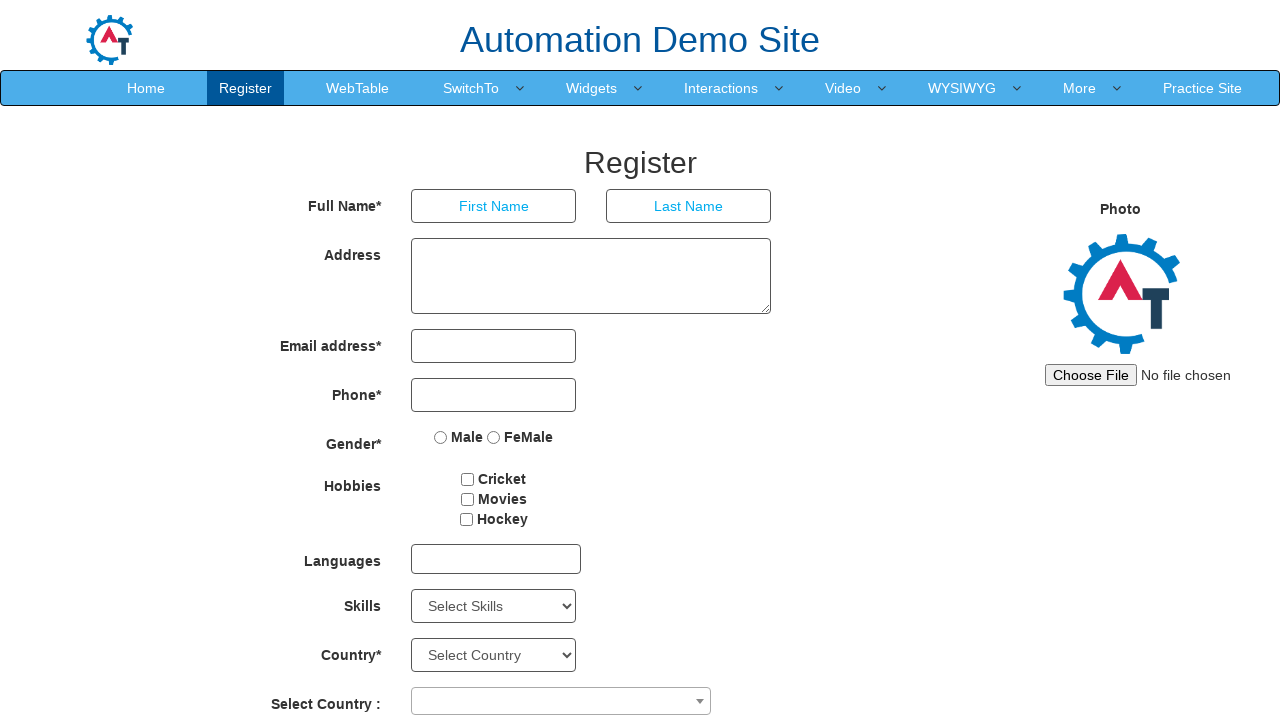

Clicked navigation link to view data grid/table at (358, 88) on //*[@id="header"]/nav/div/div[2]/ul/li[3]/a
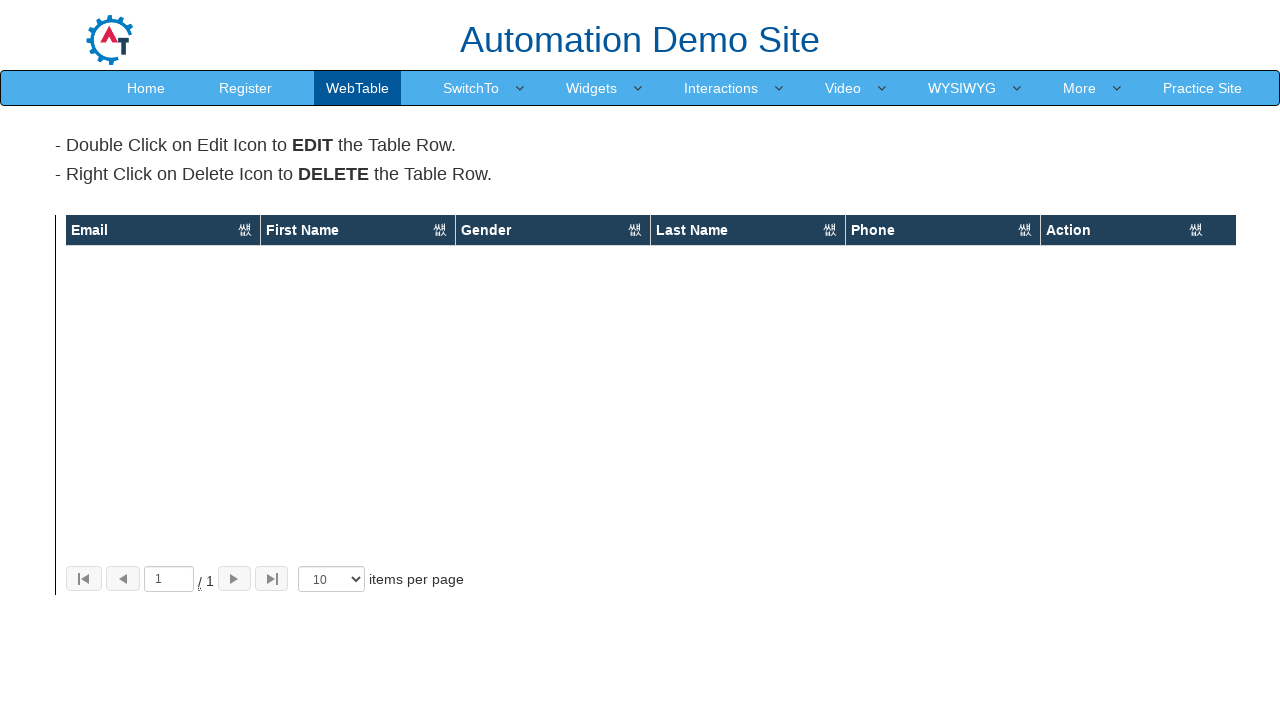

Data grid/table loaded successfully
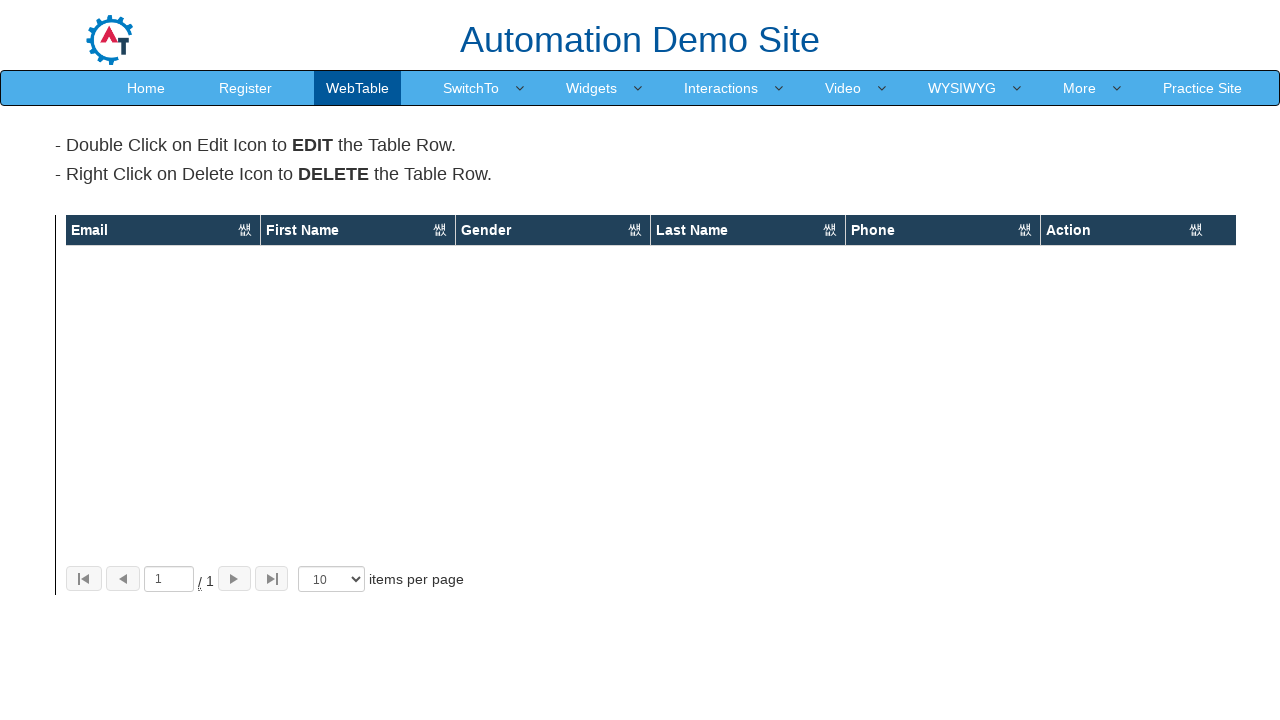

Retrieved 0 table rows
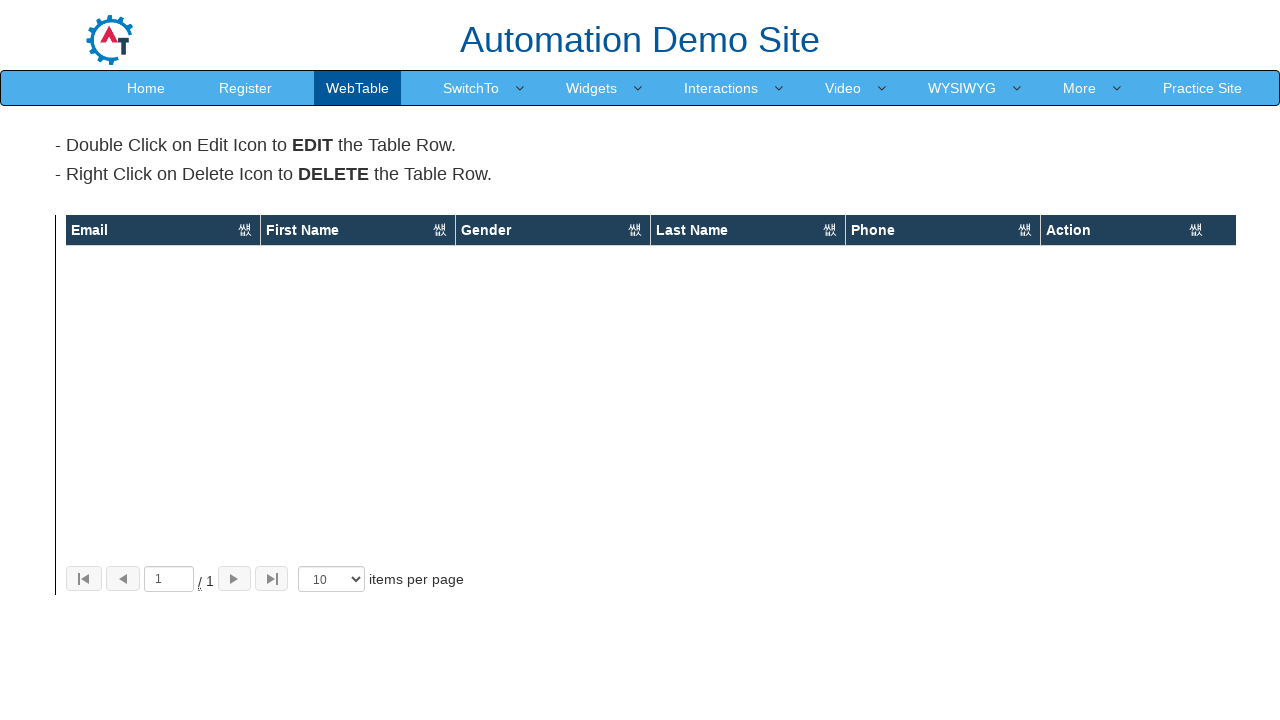

Retrieved 0 table columns
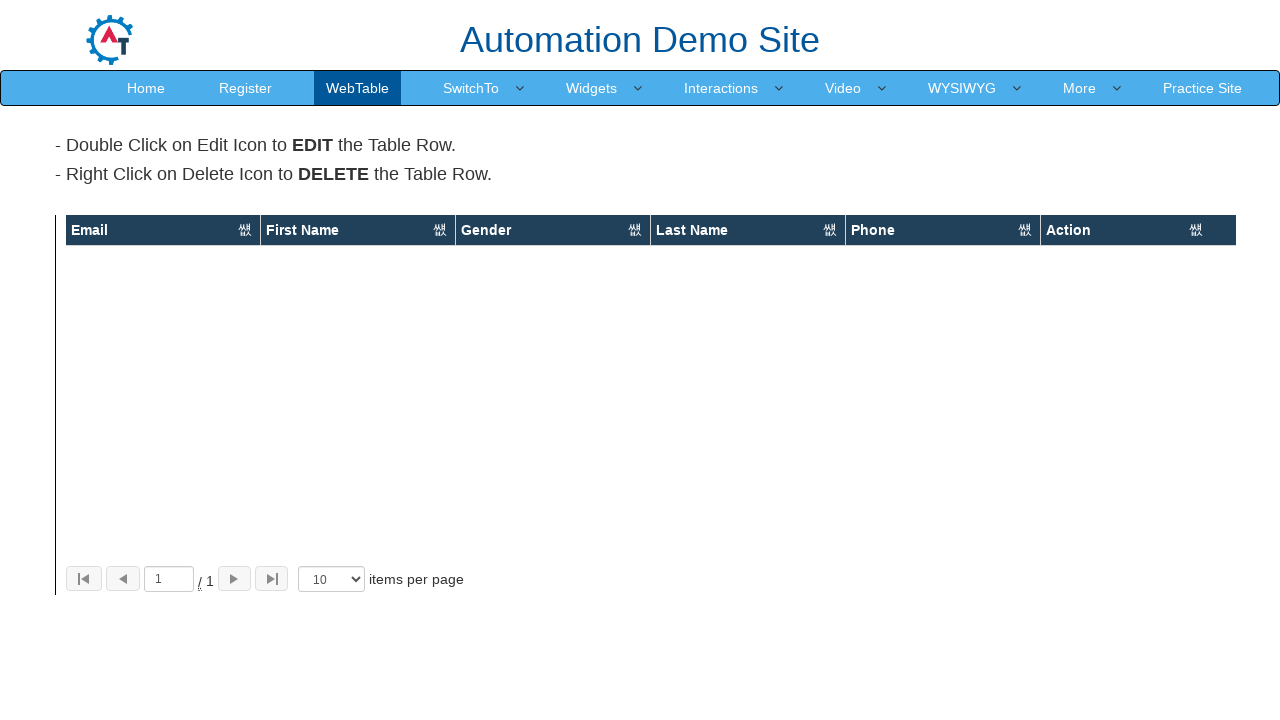

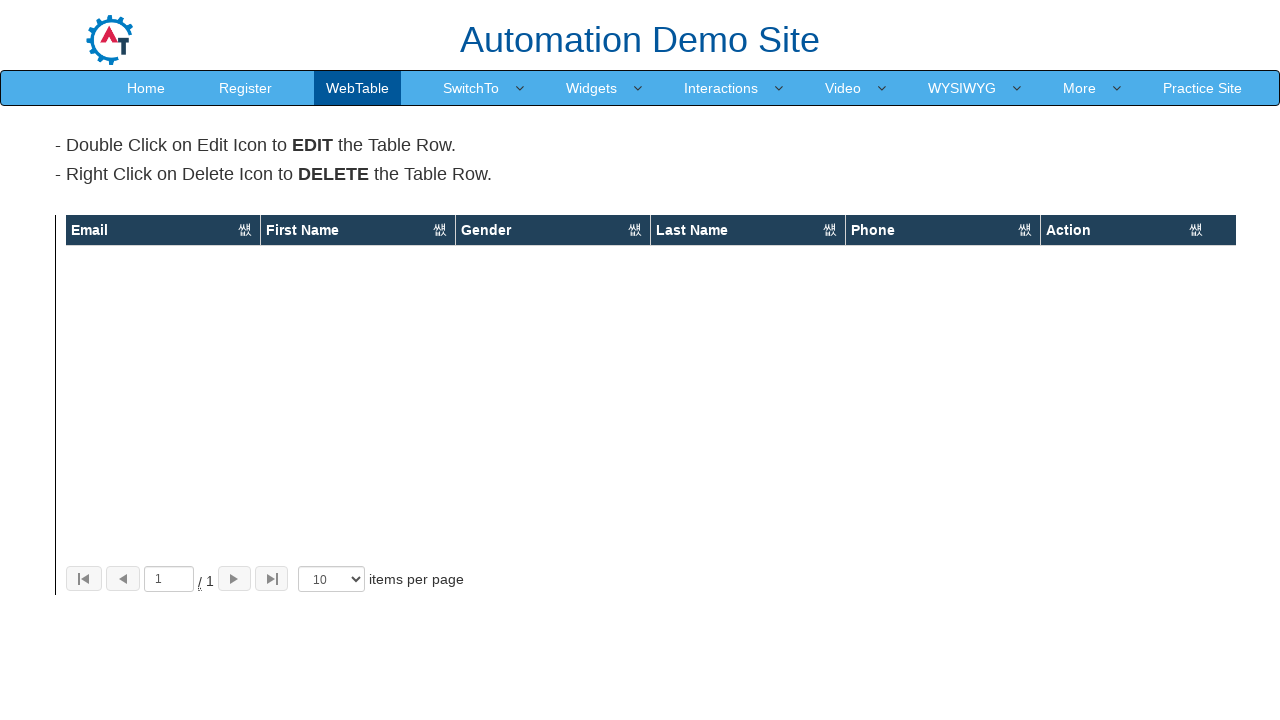